Tests scrolling functionality by scrolling down to the CYDEO link at the bottom of the page, then scrolling back up using Page Up key presses

Starting URL: https://practice.cydeo.com/

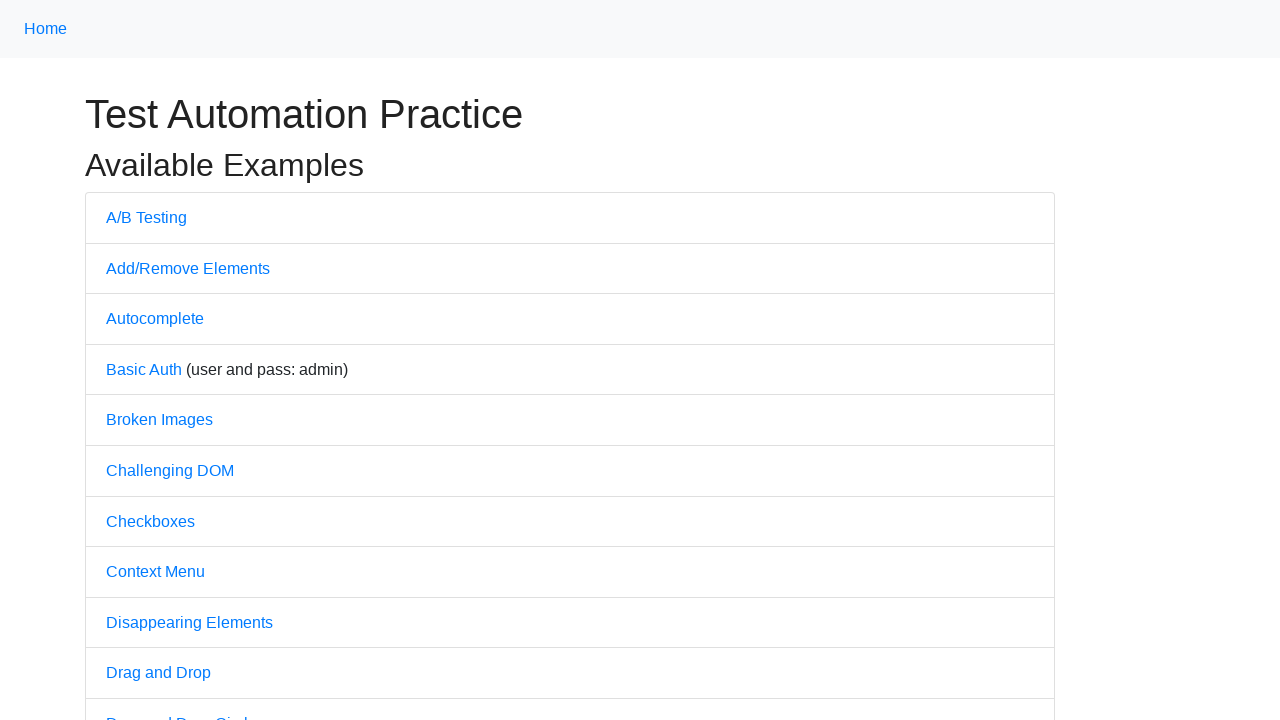

Navigated to https://practice.cydeo.com/
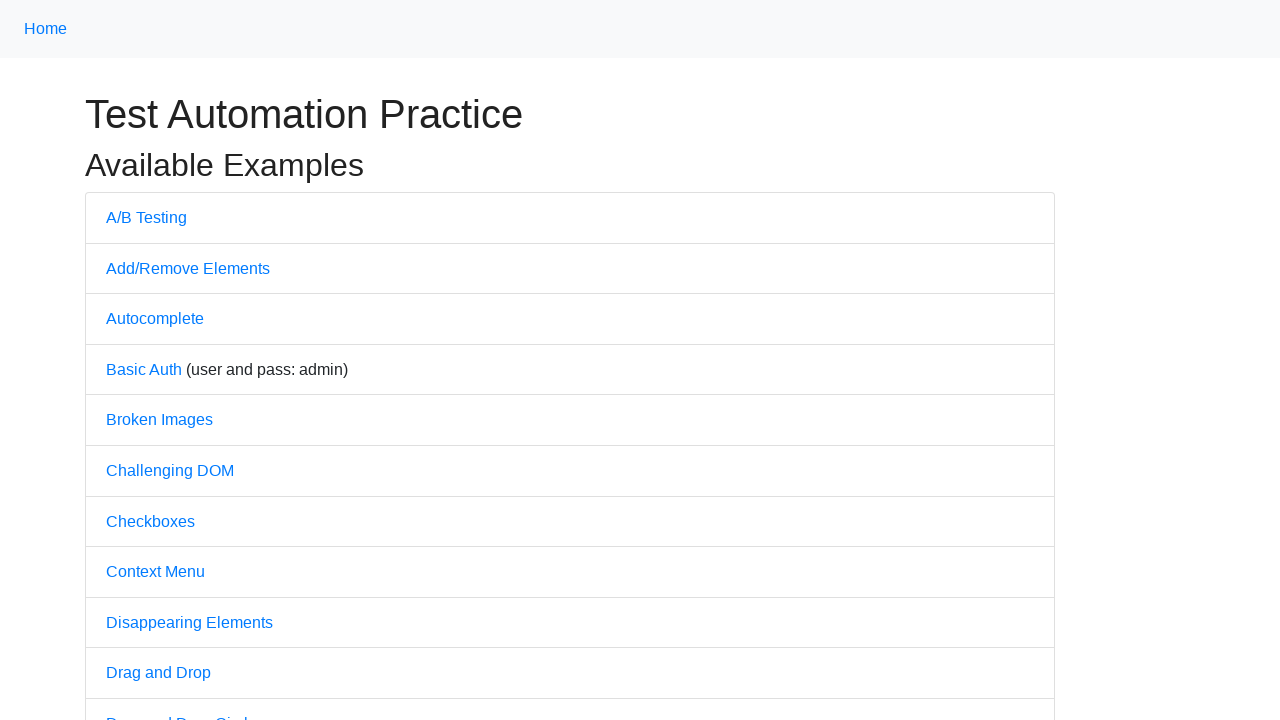

Located CYDEO link element
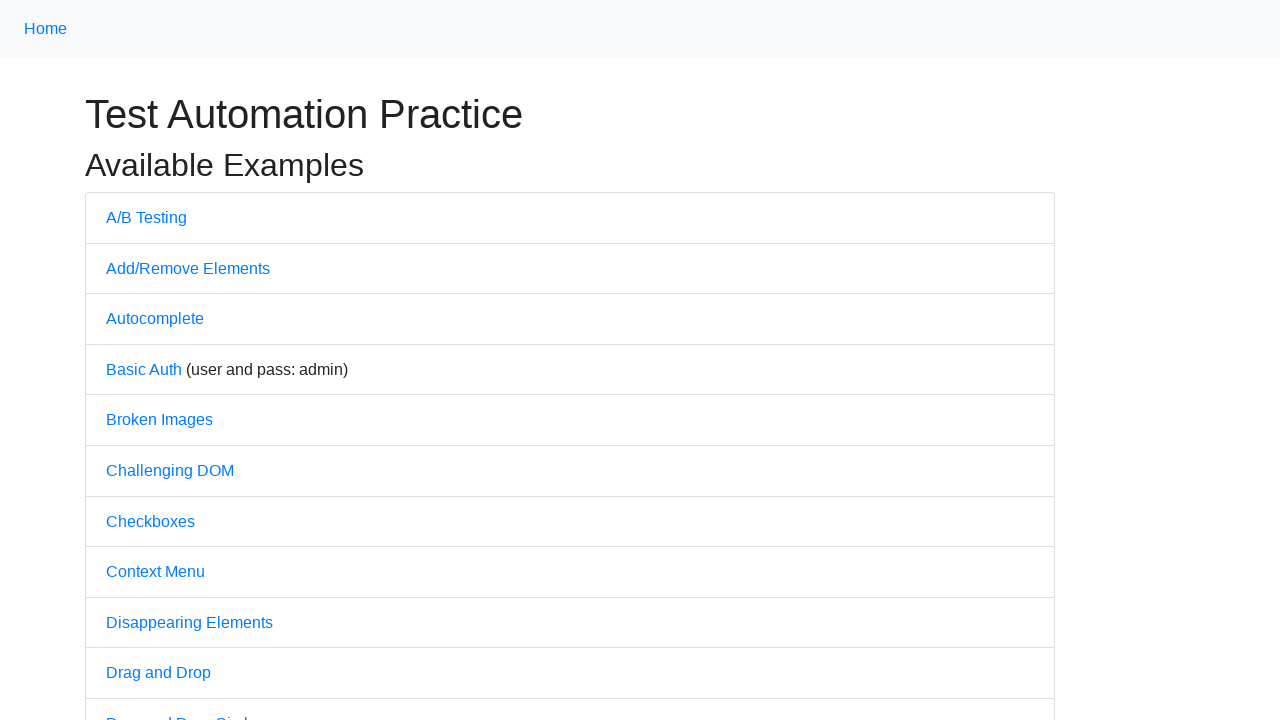

Scrolled down to CYDEO link at the bottom of the page
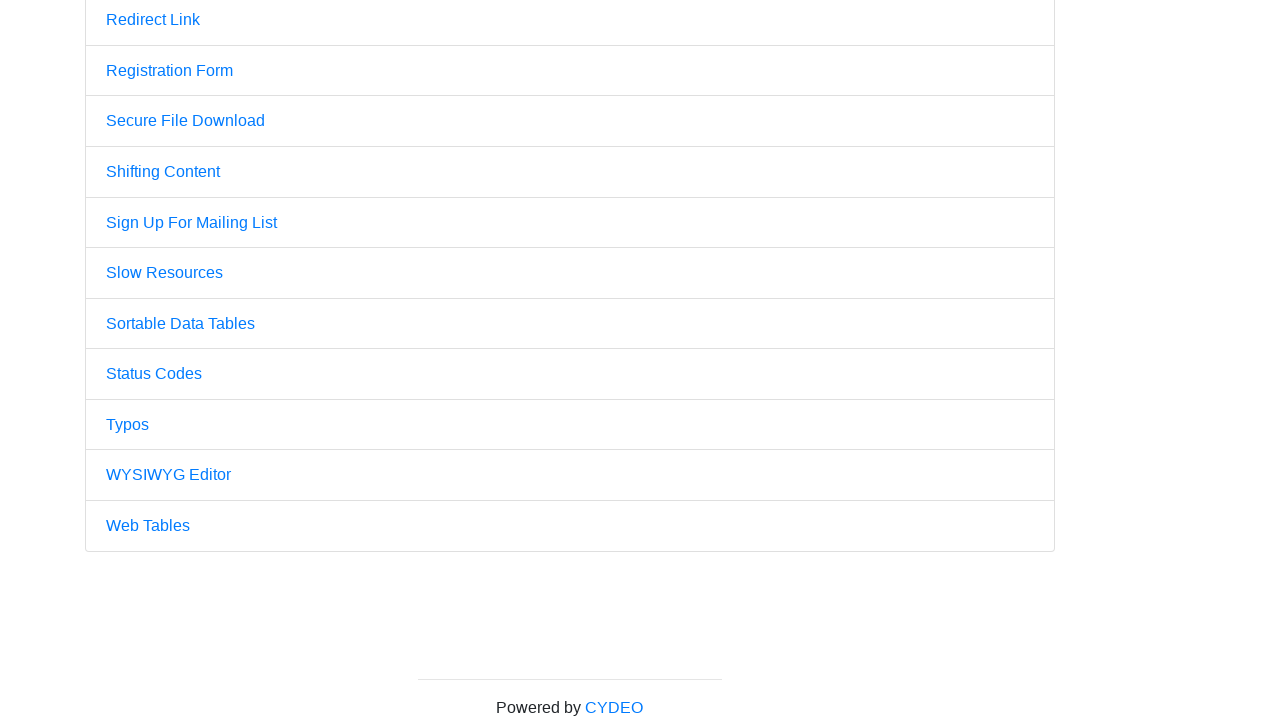

Pressed PageUp key to scroll back up
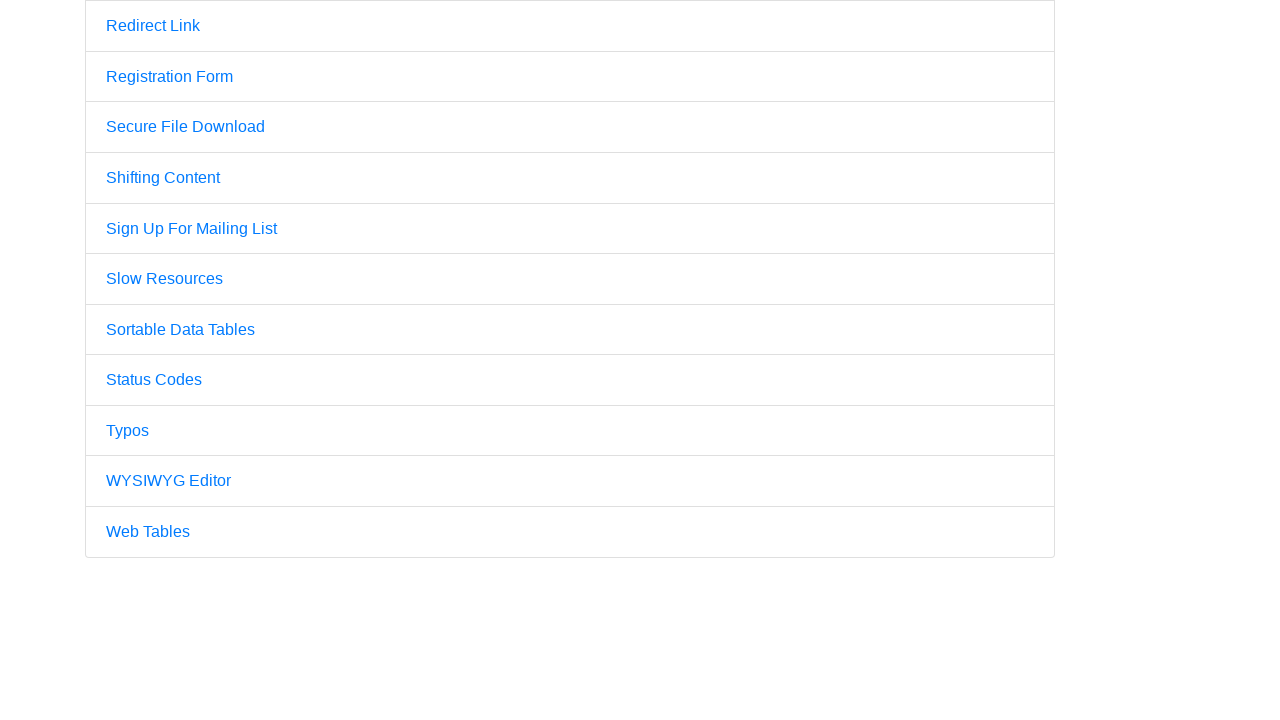

Pressed PageUp key again to scroll further up
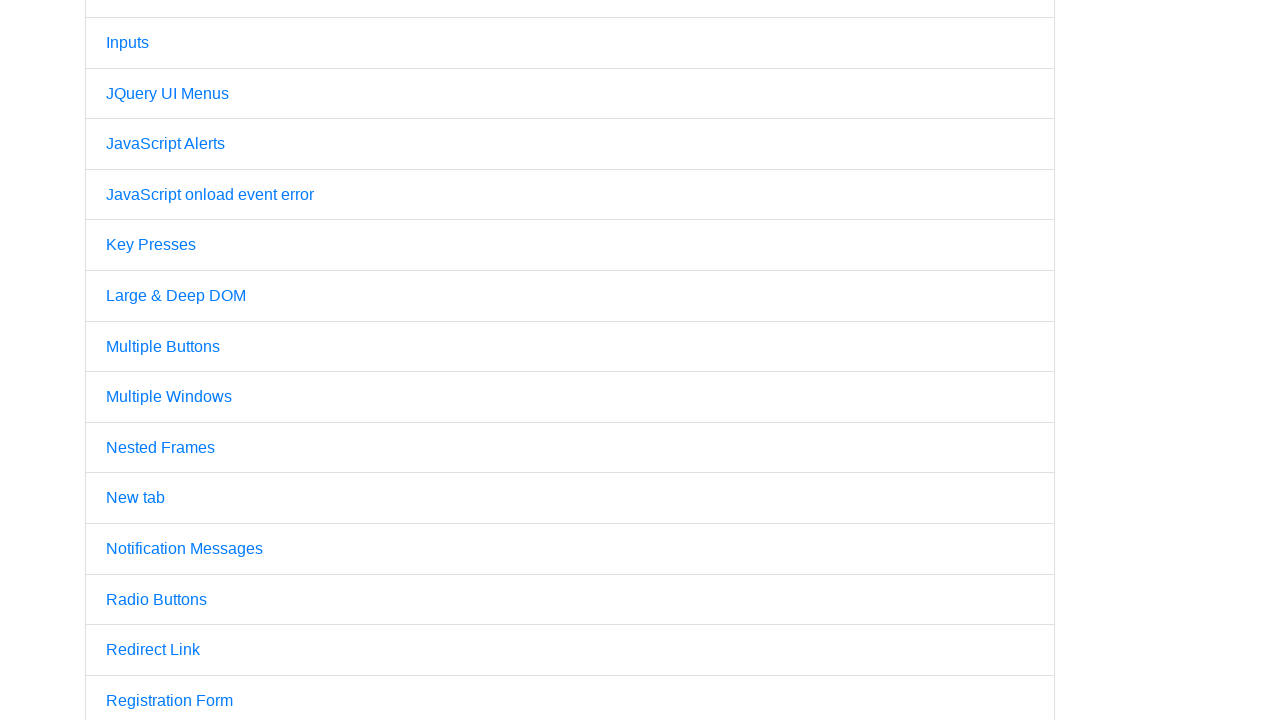

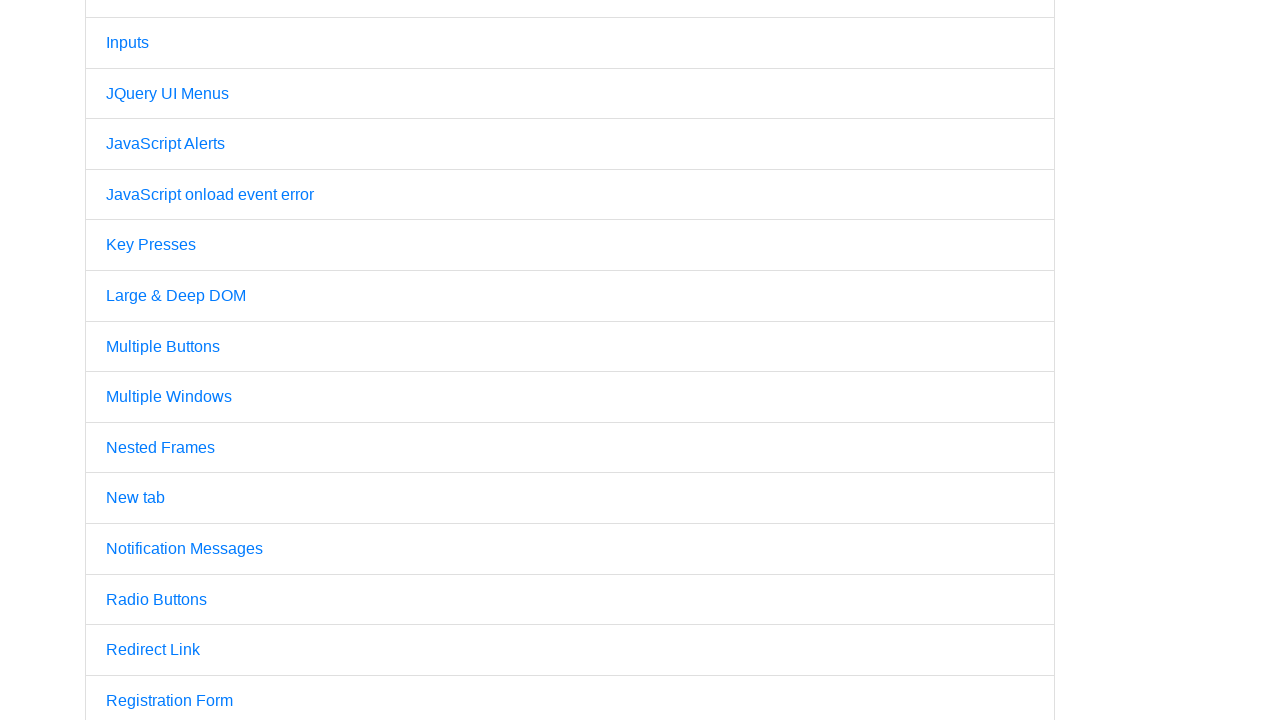